Tests navigation through the Pen Island website by clicking through all main menu links including Home, Wood, Plastic, Samples, Testimonials, FAQ, and Contact Us.

Starting URL: https://penisland.net/index.html

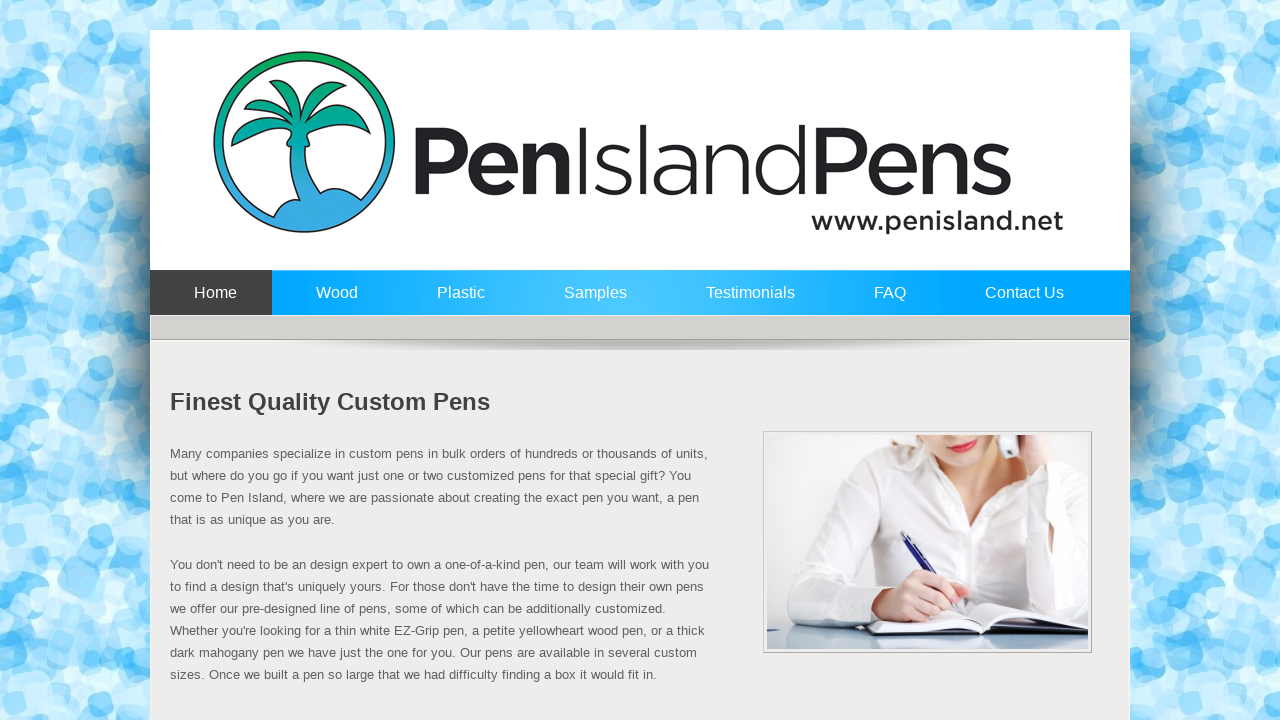

Clicked Home link in main menu at (211, 302) on a:text('Home')
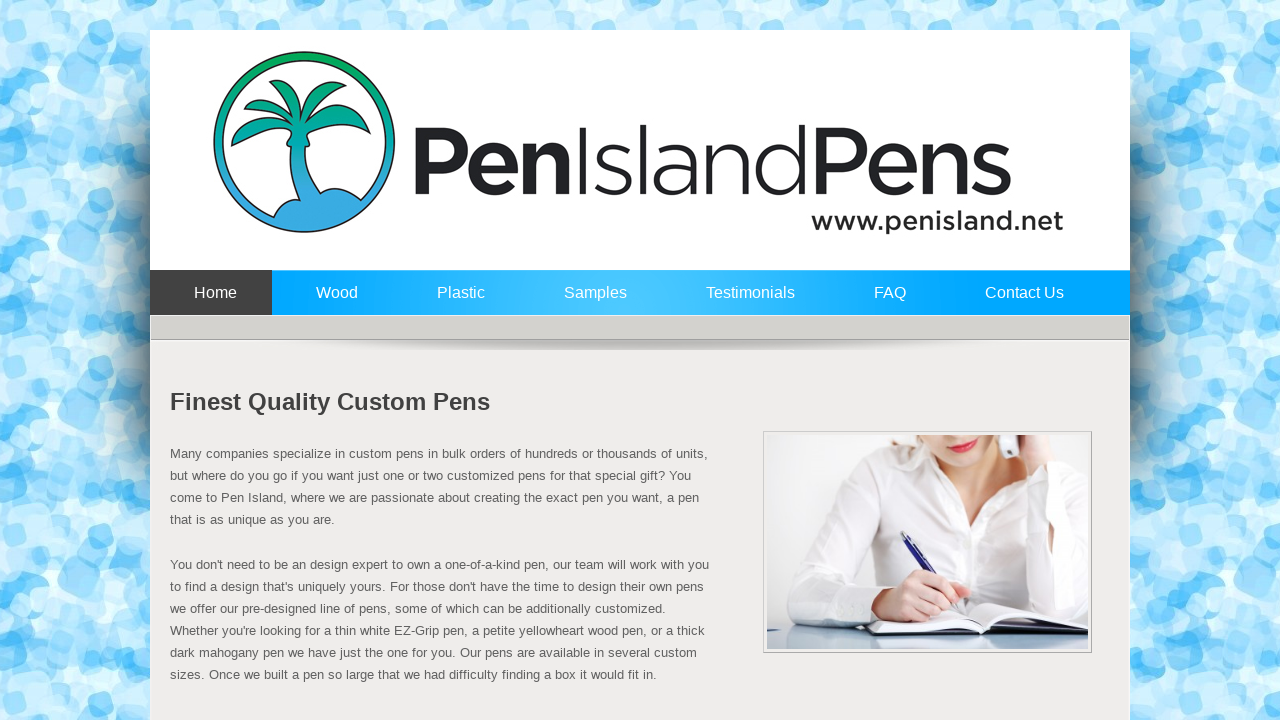

Clicked Wood link in main menu at (332, 302) on a:text('Wood')
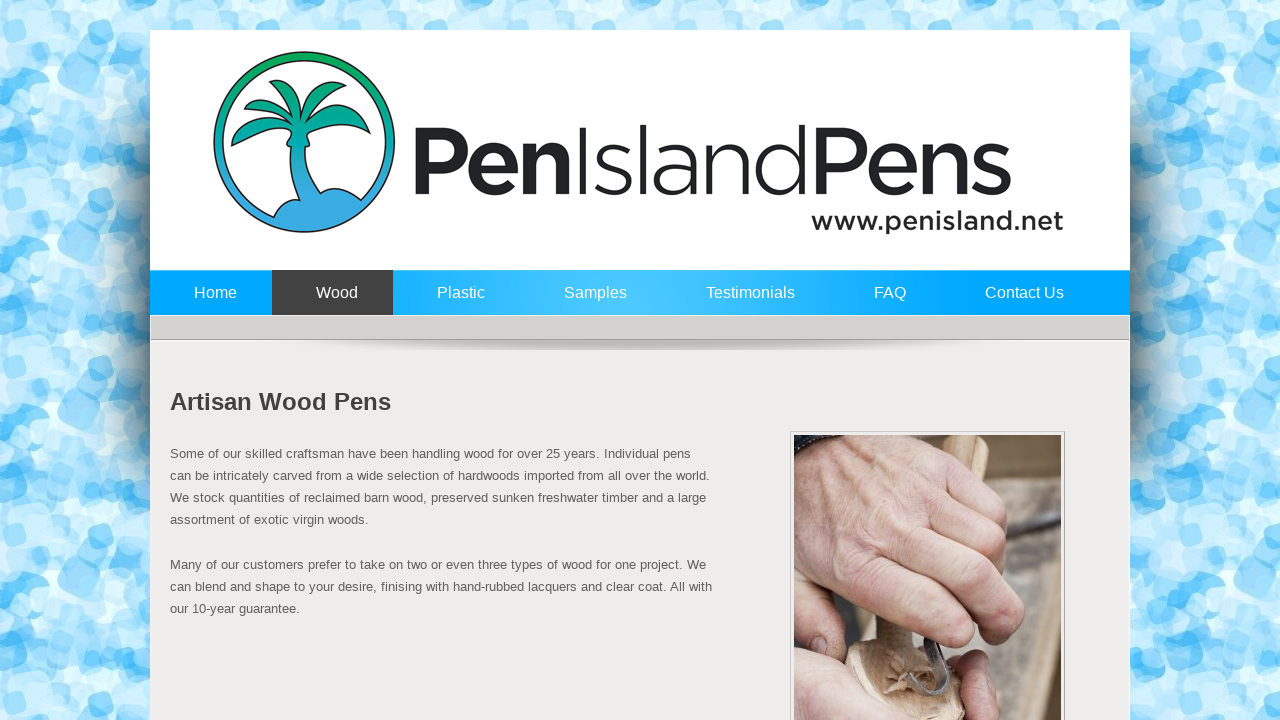

Clicked Plastic link in main menu at (456, 302) on a:text('Plastic')
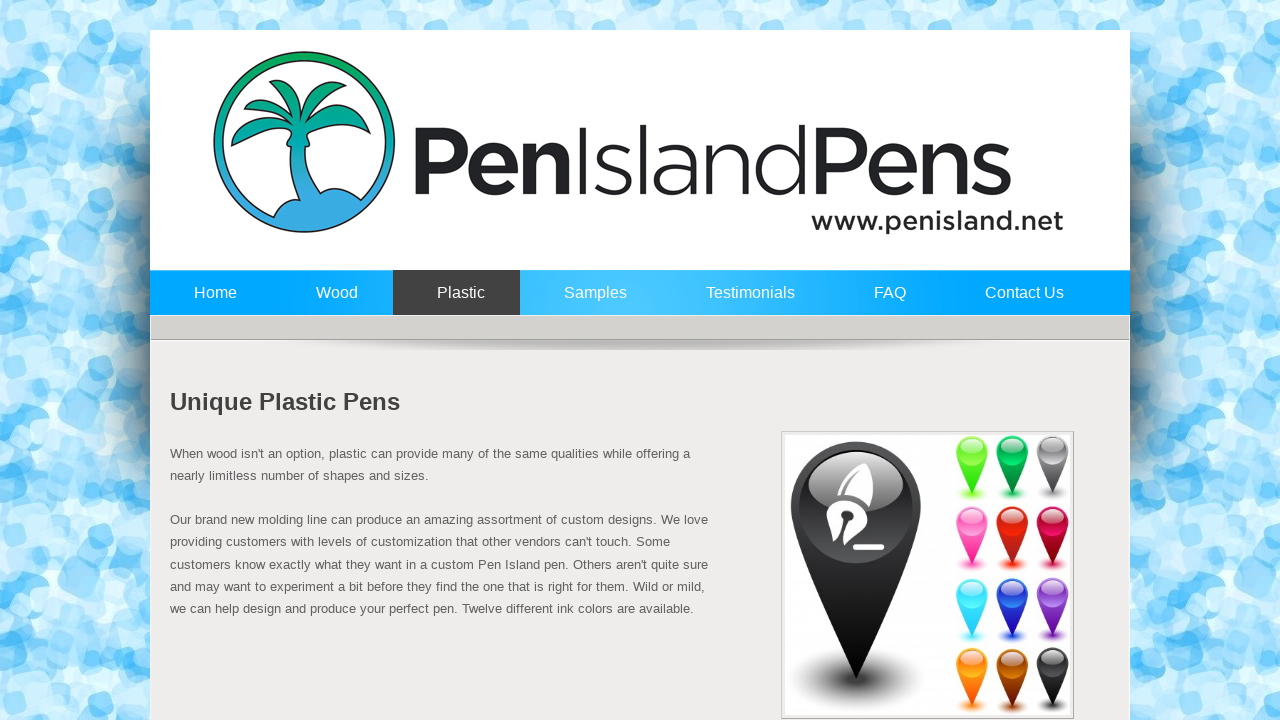

Clicked Samples link in main menu at (591, 302) on a:text('Samples')
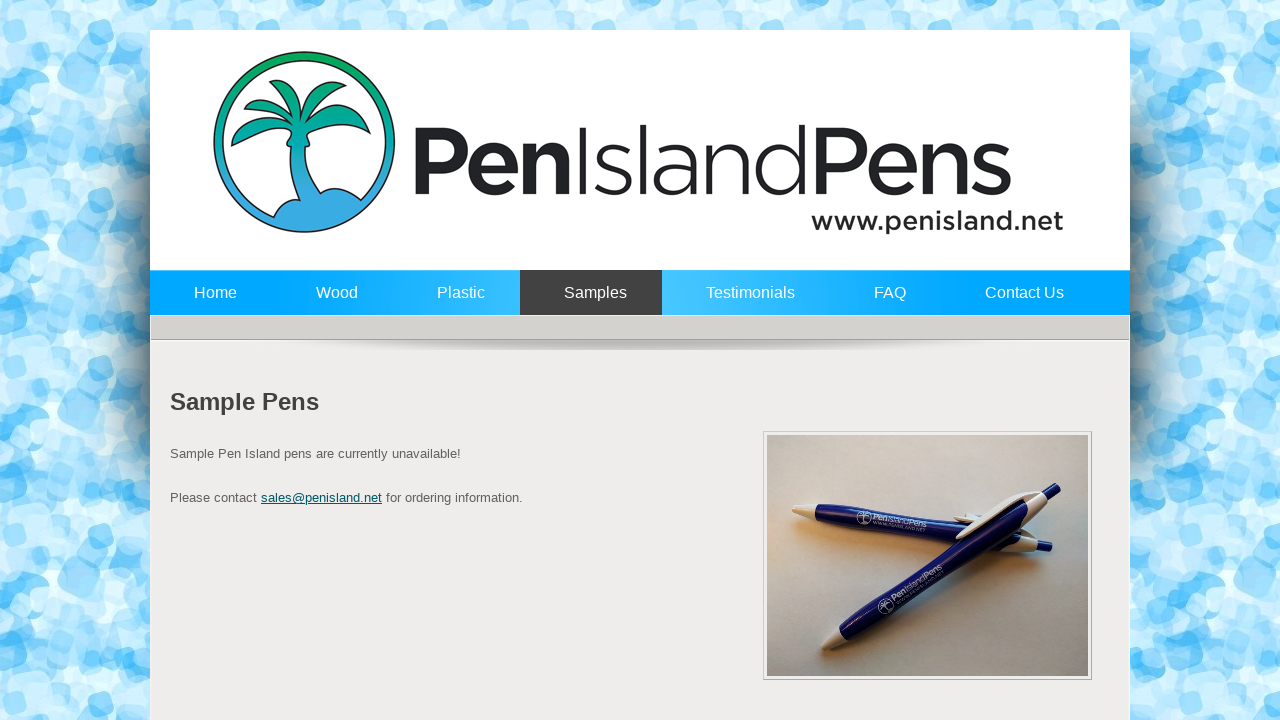

Clicked Testimonials link in main menu at (746, 302) on a:text('Testimonials')
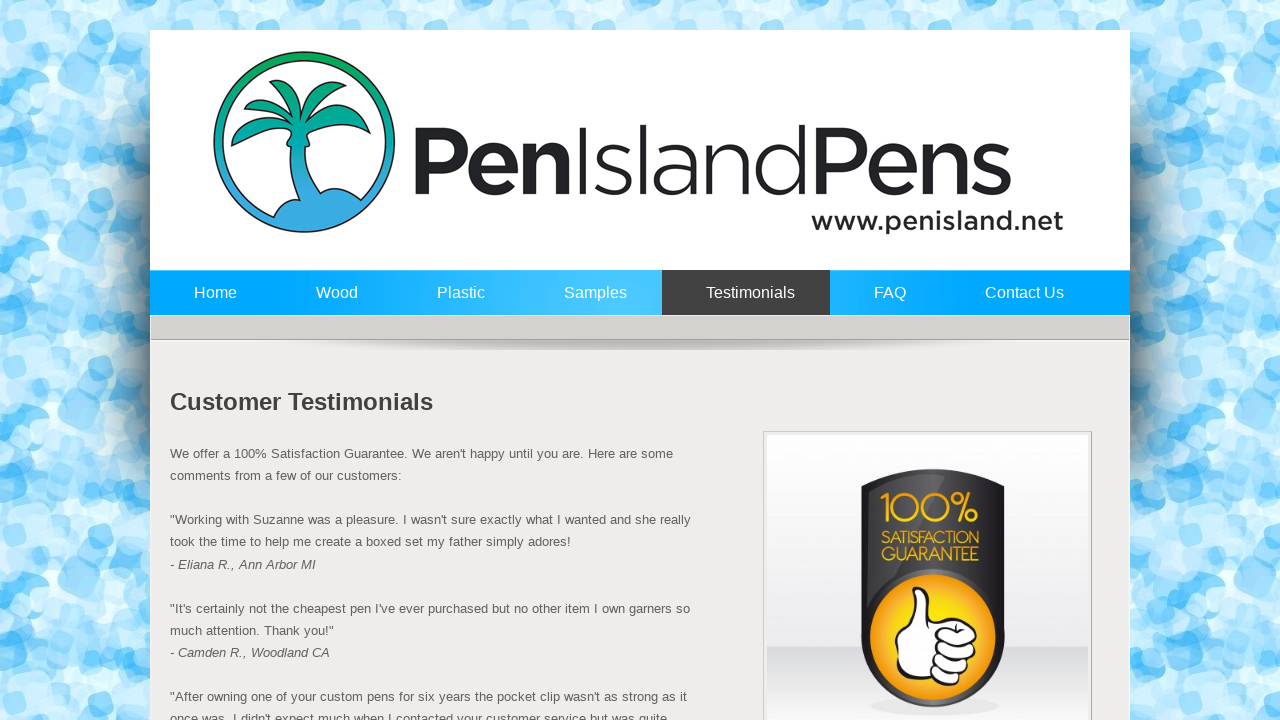

Clicked FAQ link in main menu at (886, 302) on a:text('FAQ')
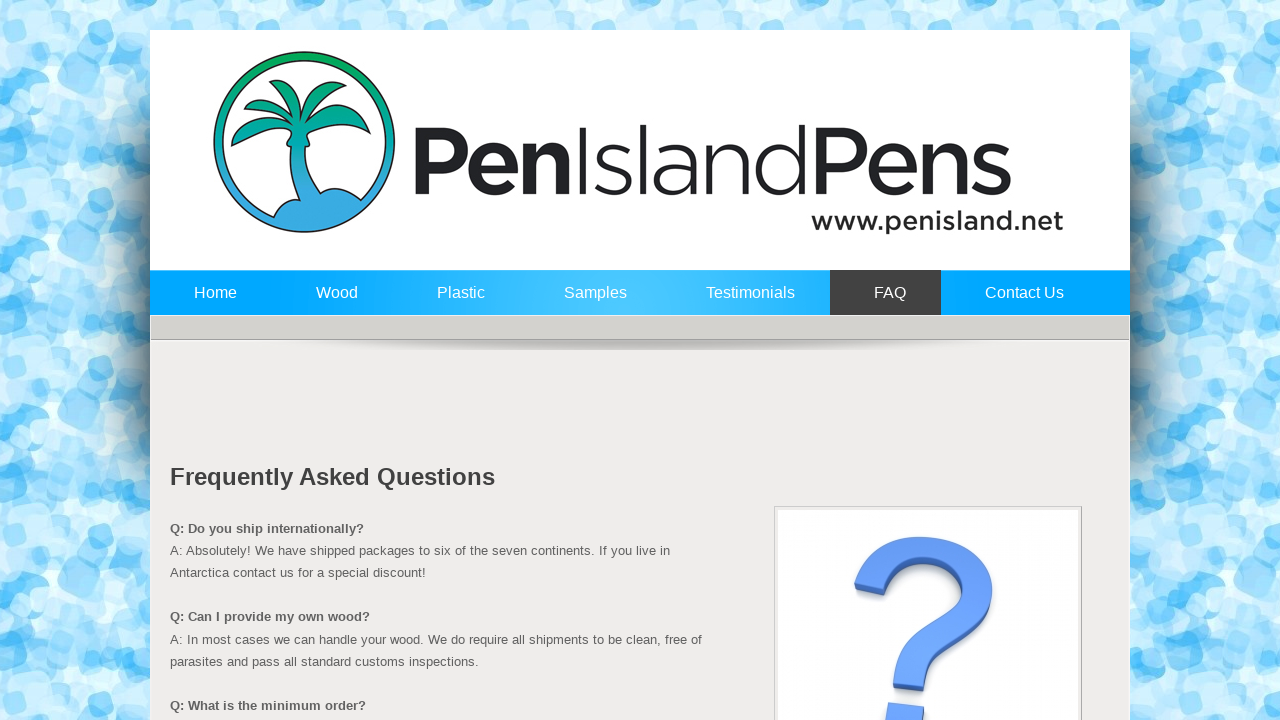

Clicked Contact Us link in main menu at (1020, 302) on a:text('Contact Us')
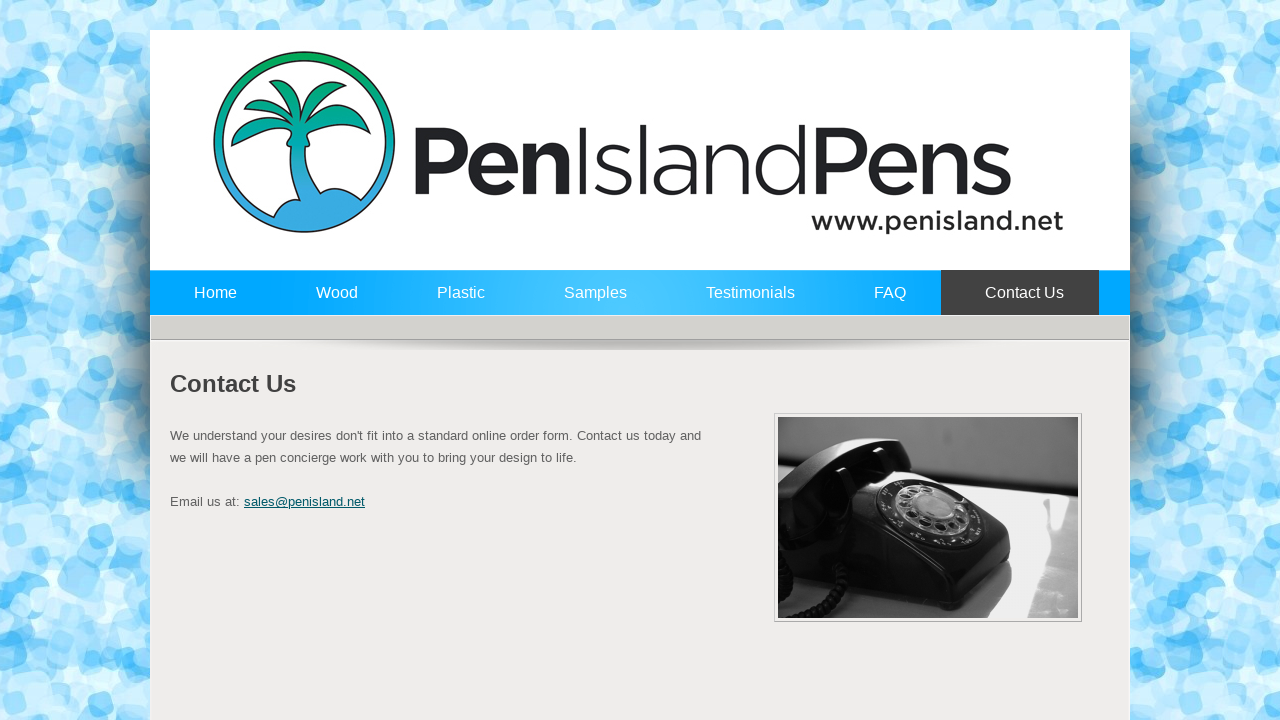

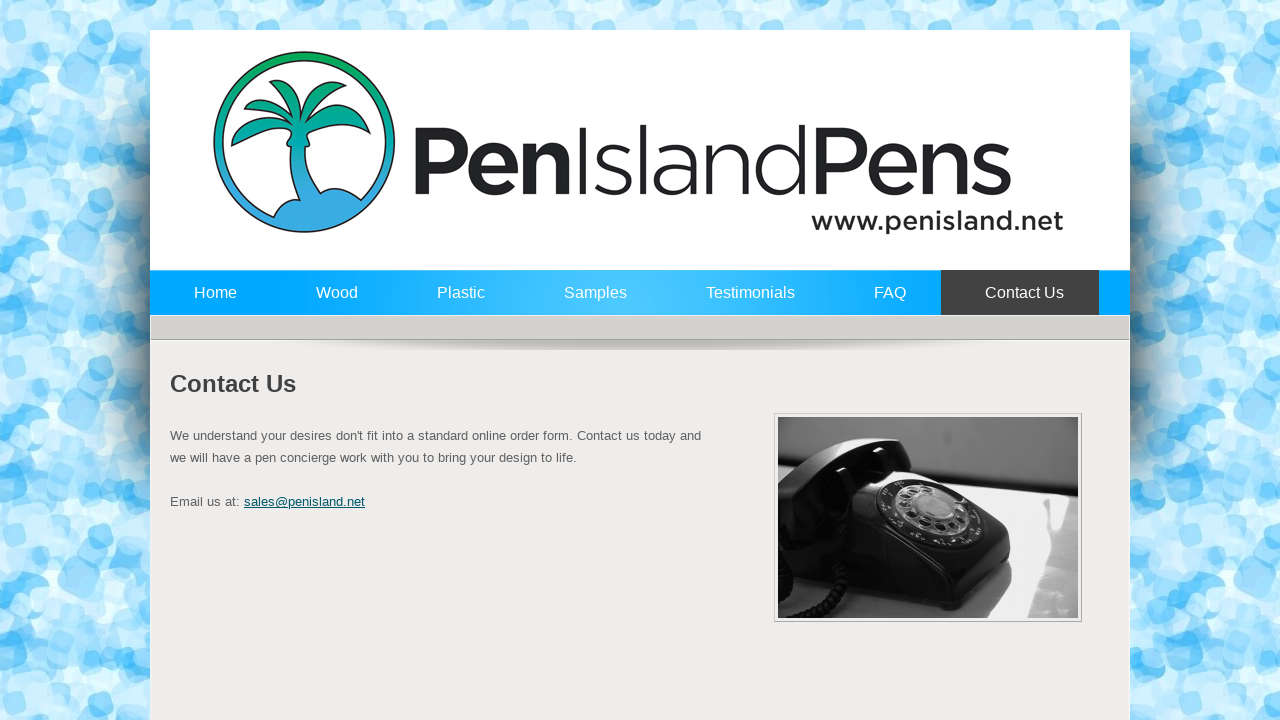